Tests handling of JavaScript alert popups by accepting, dismissing, and entering text in different types of alerts

Starting URL: https://demo.automationtesting.in/Alerts.html

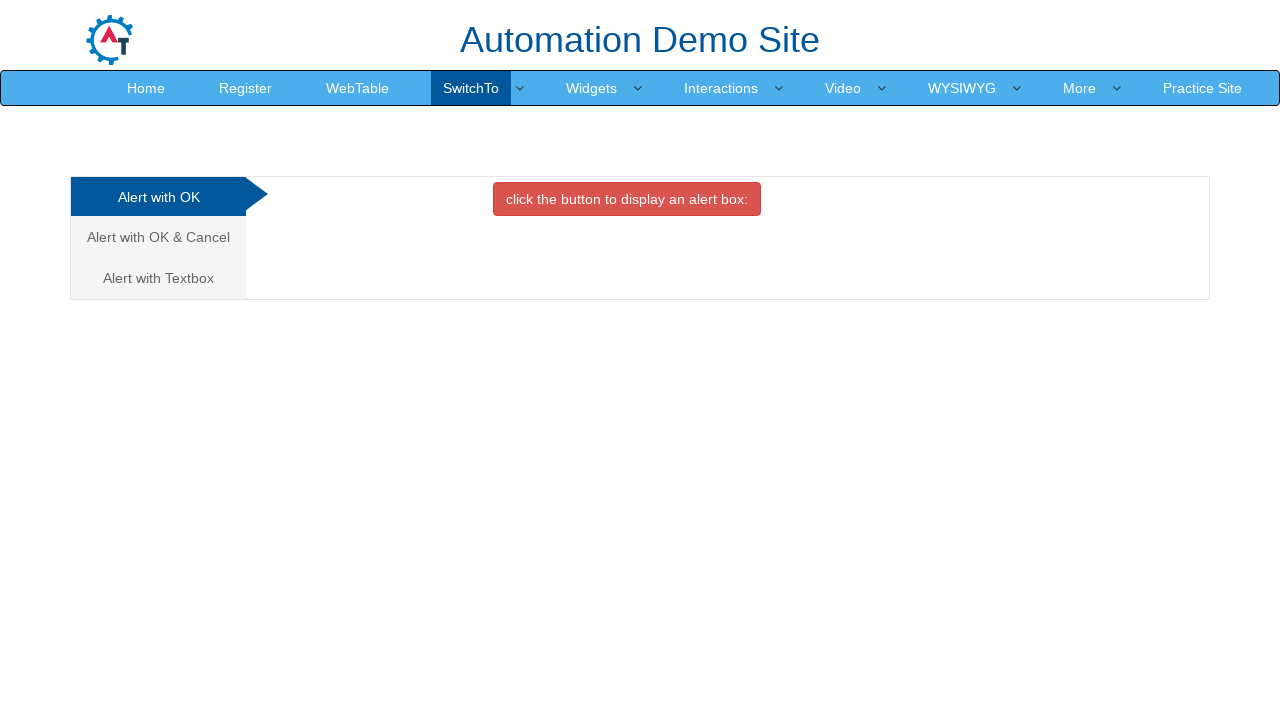

Clicked button to trigger first alert at (627, 199) on xpath=//button[@class='btn btn-danger']
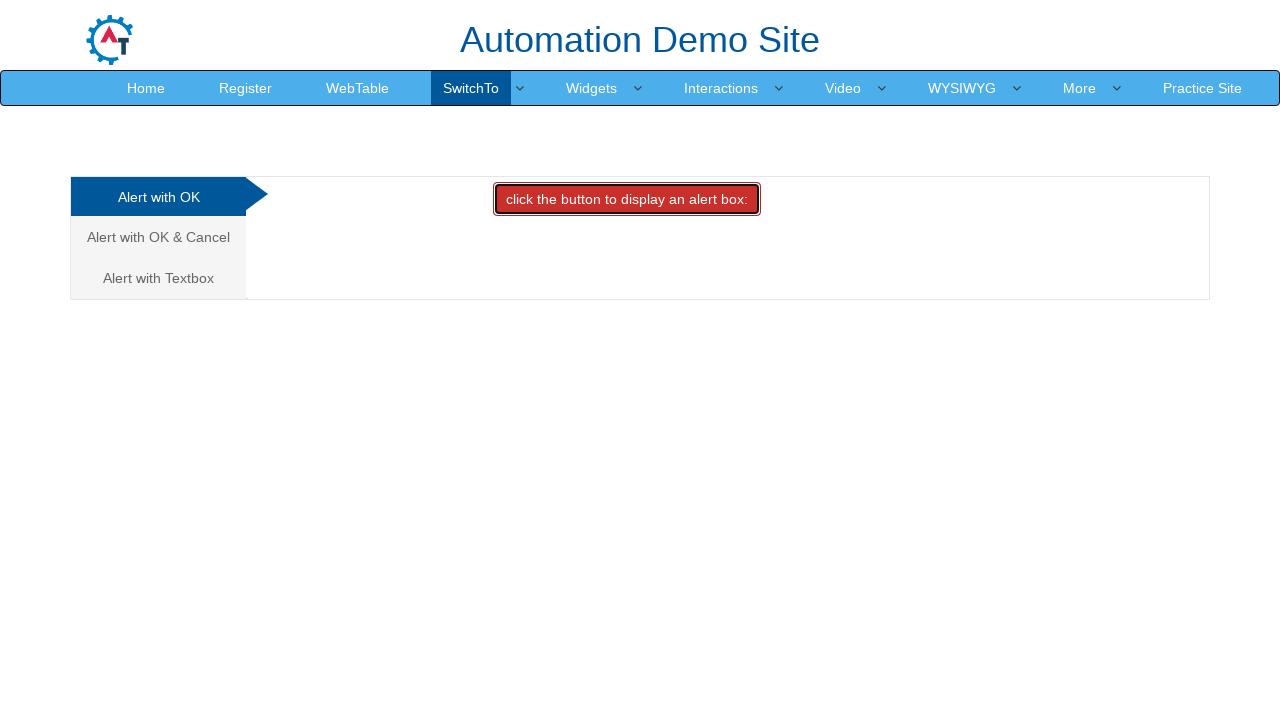

Set up dialog handler to accept first alert
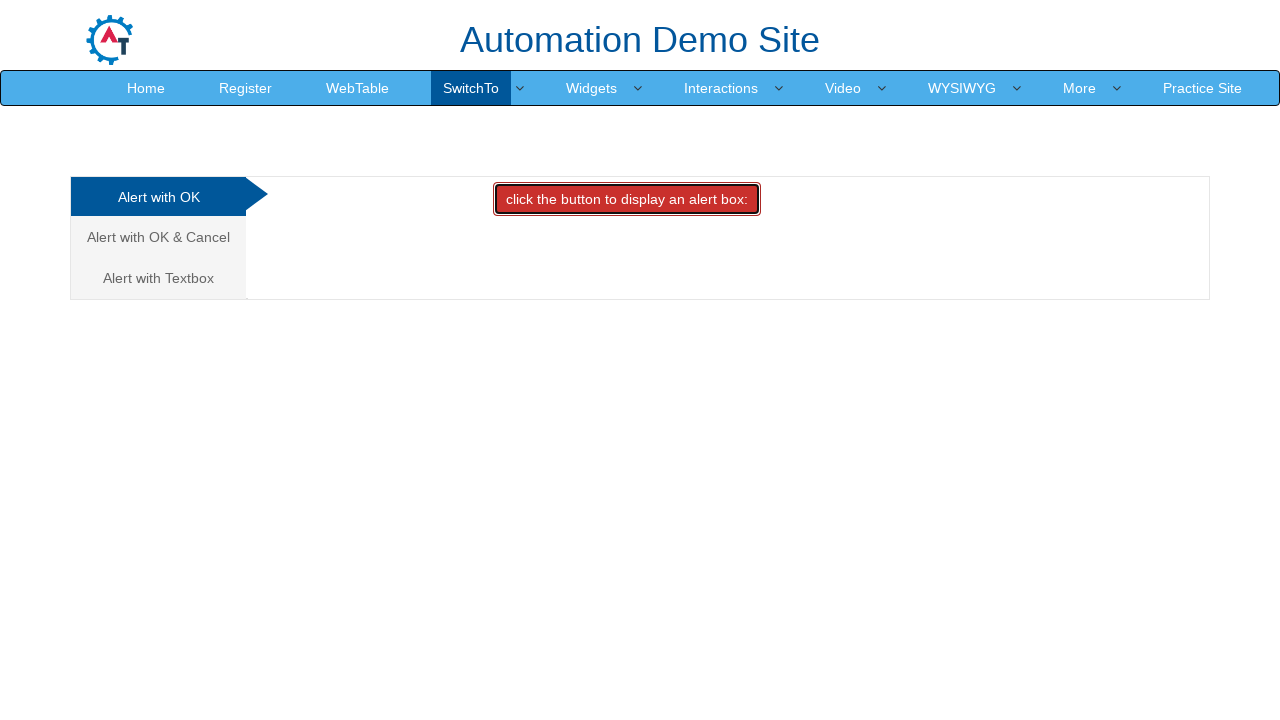

Navigated to second tab for confirm alert at (158, 237) on (//a[@class='analystic'])[2]
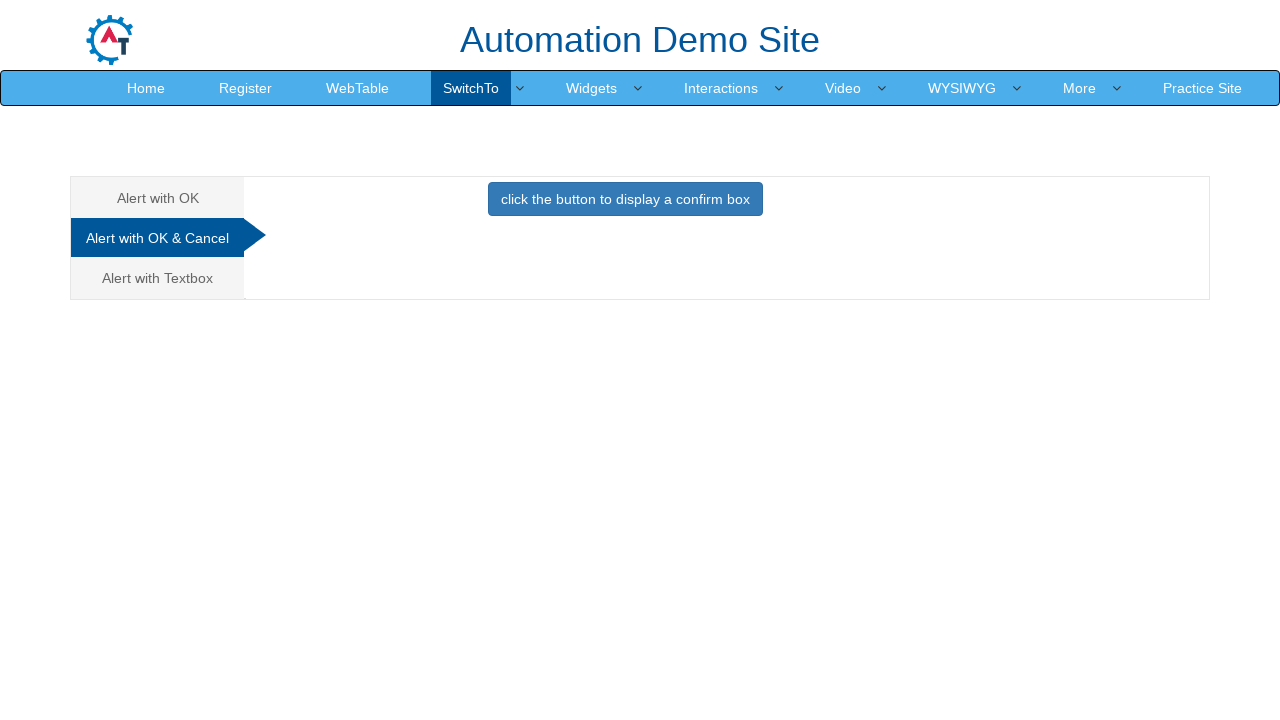

Clicked button to trigger confirm alert at (625, 199) on xpath=//button[@class='btn btn-primary']
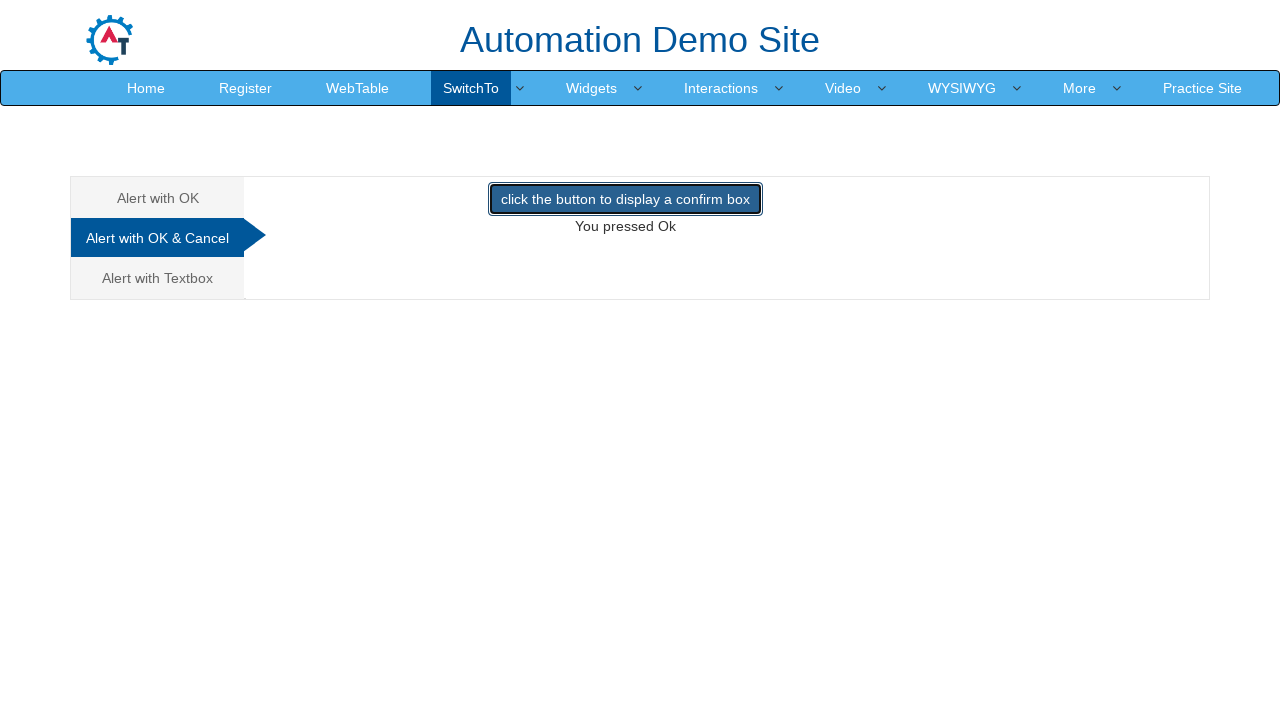

Set up dialog handler to dismiss confirm alert
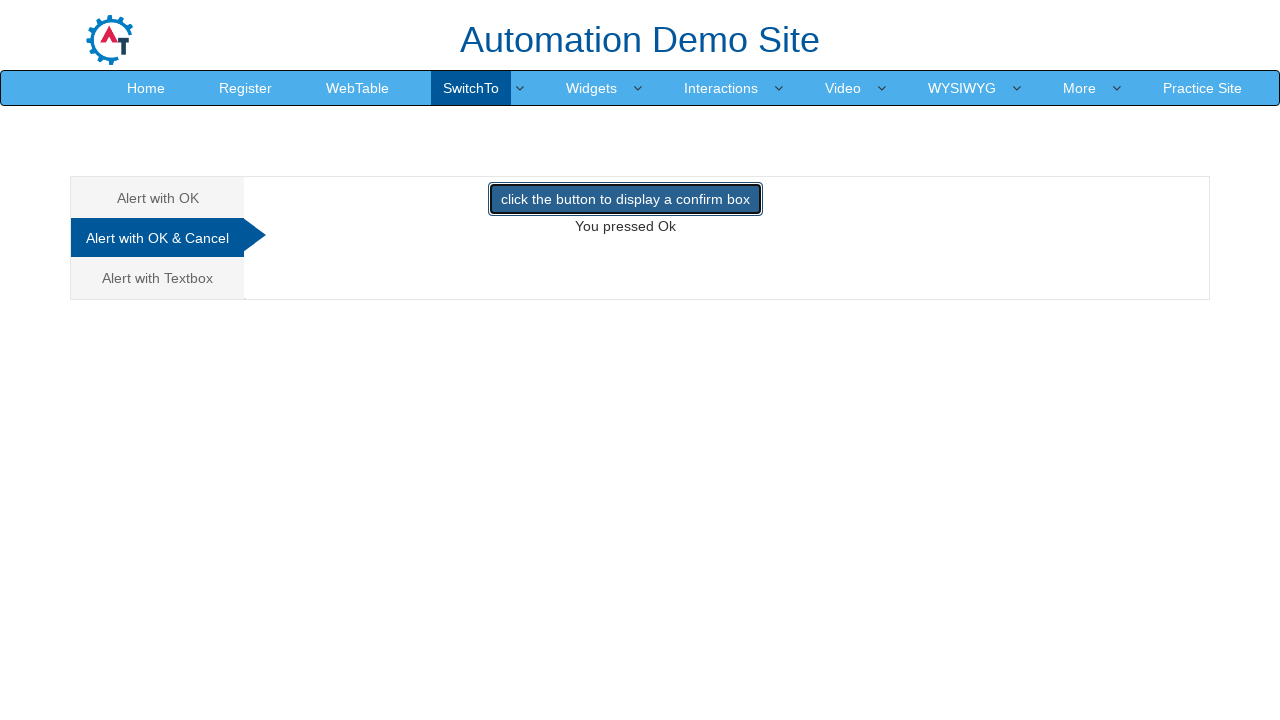

Navigated to third tab for prompt alert at (158, 278) on (//a[@class='analystic'])[3]
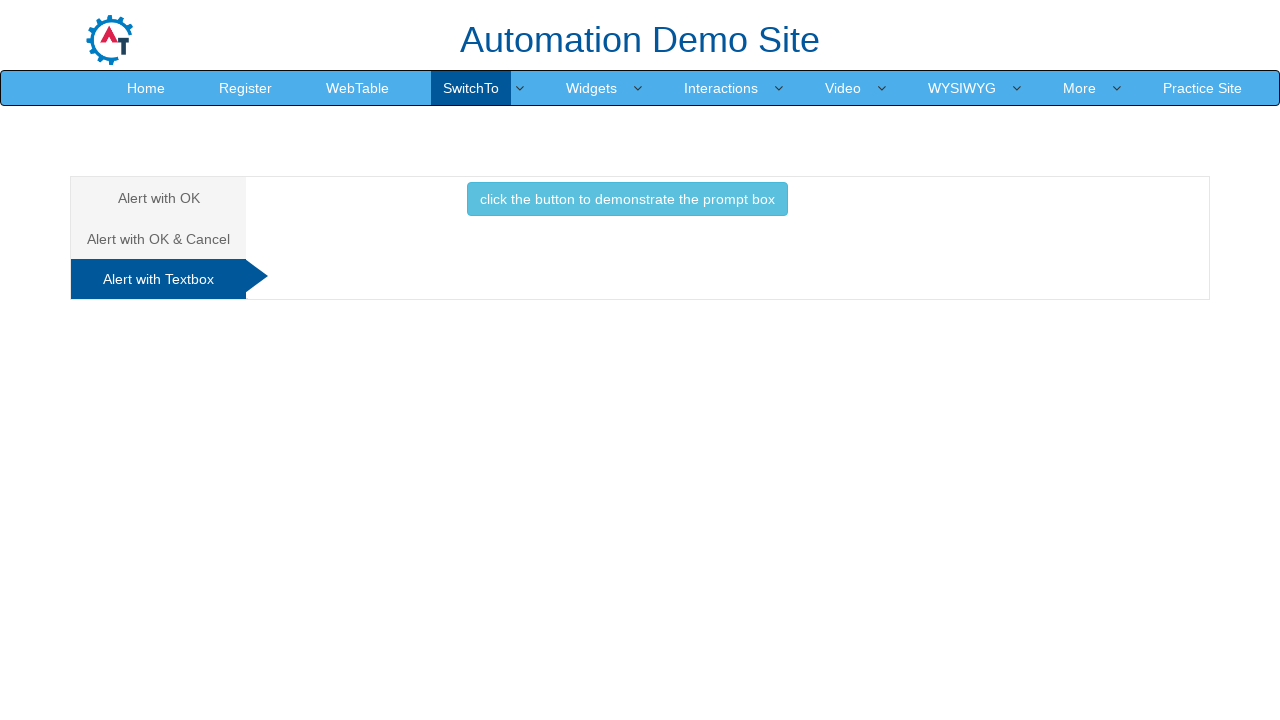

Clicked button to trigger prompt alert at (627, 199) on xpath=//button[@class='btn btn-info']
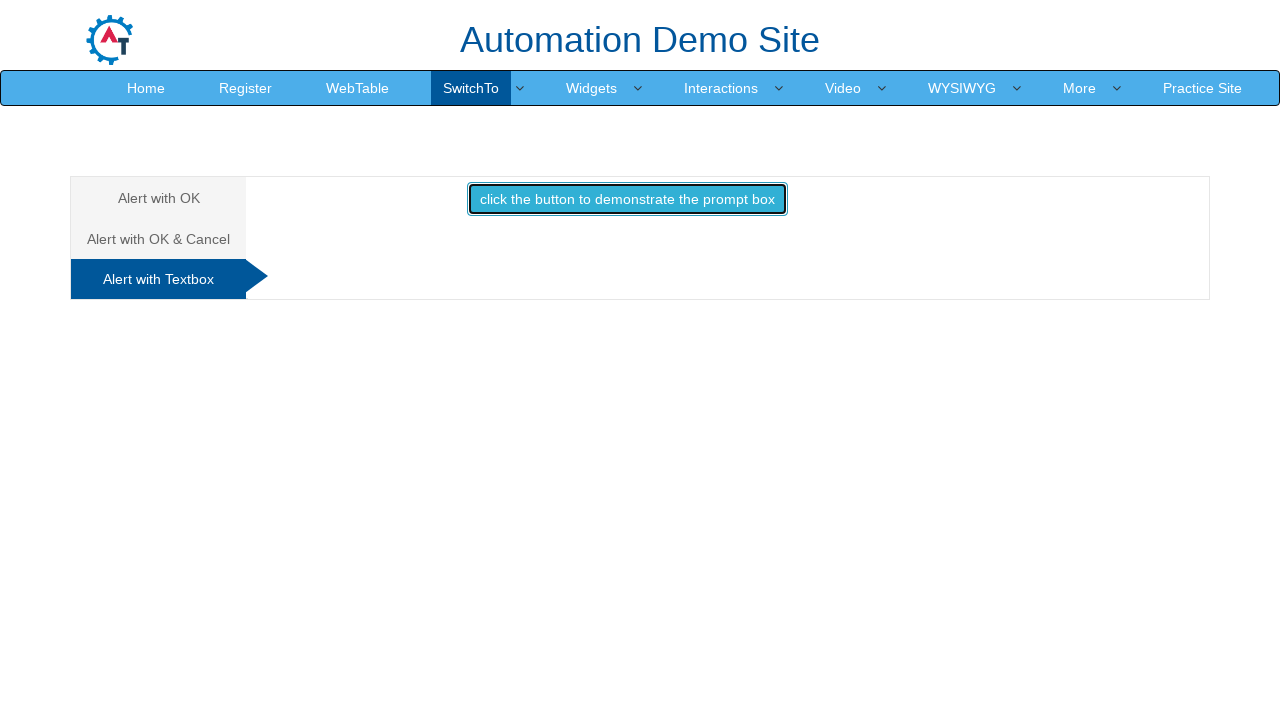

Set up dialog handler to enter text 'Rudra' and accept prompt alert
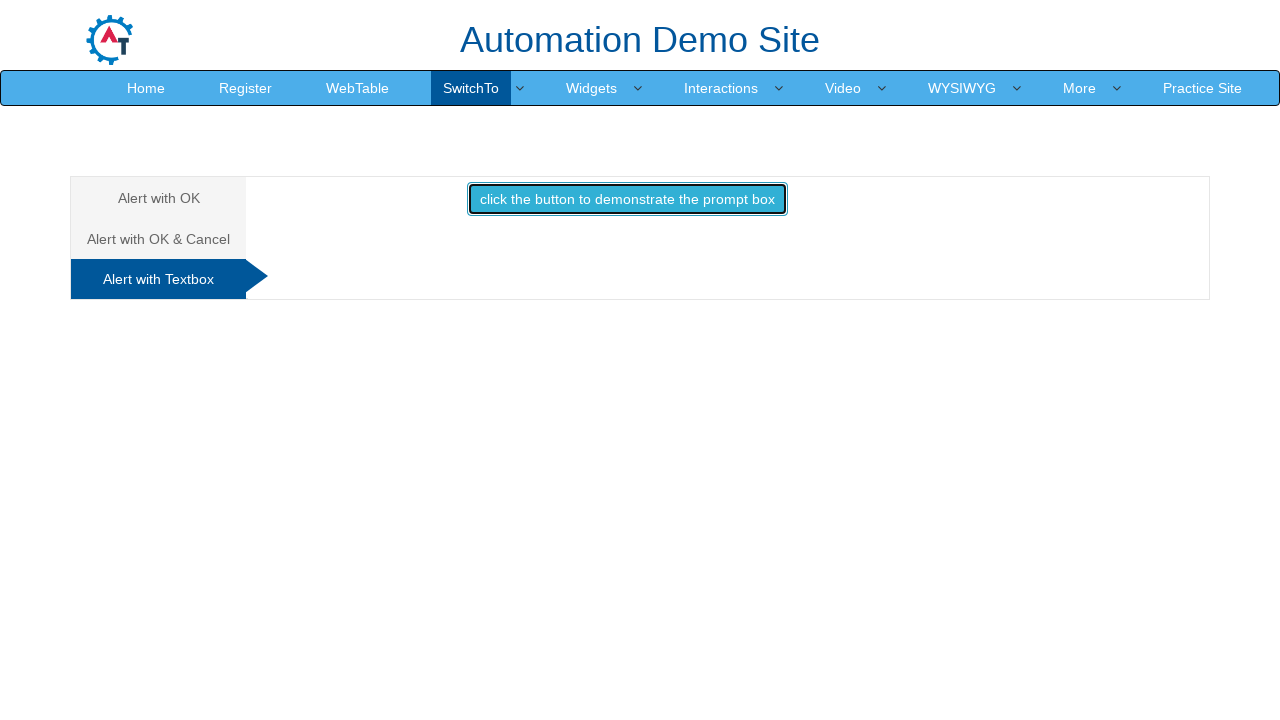

Waited for alert handling to complete
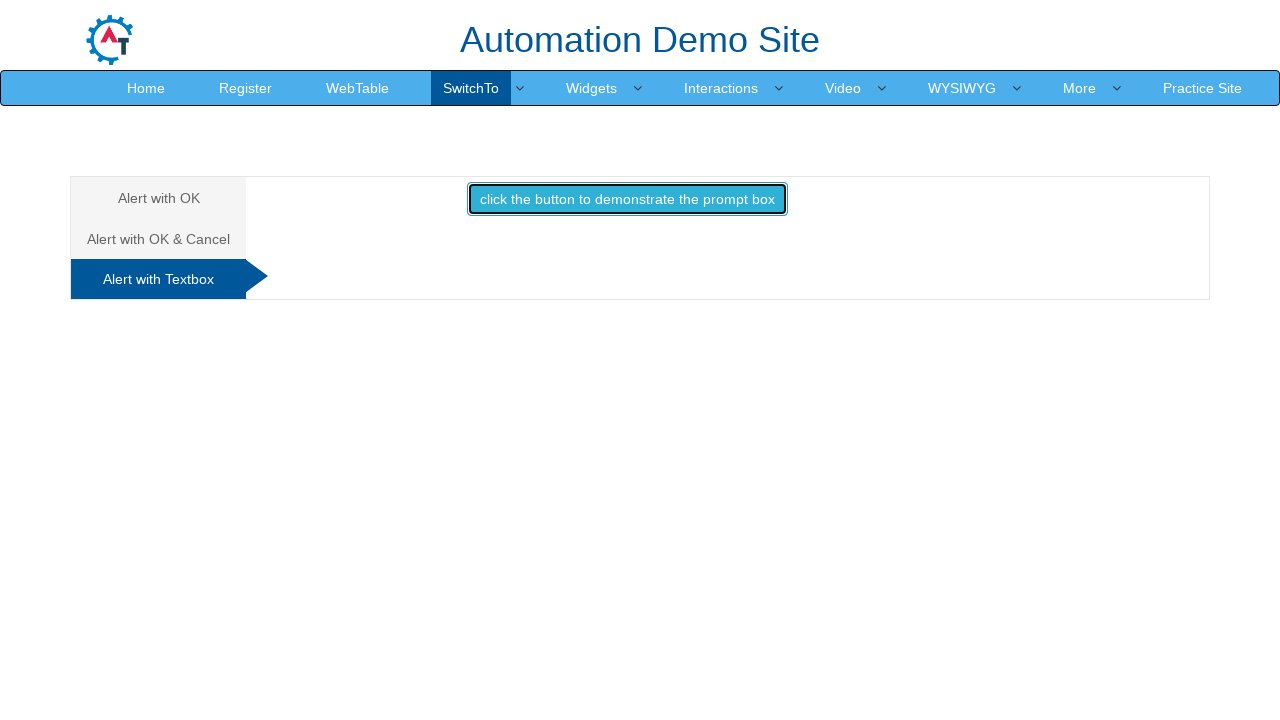

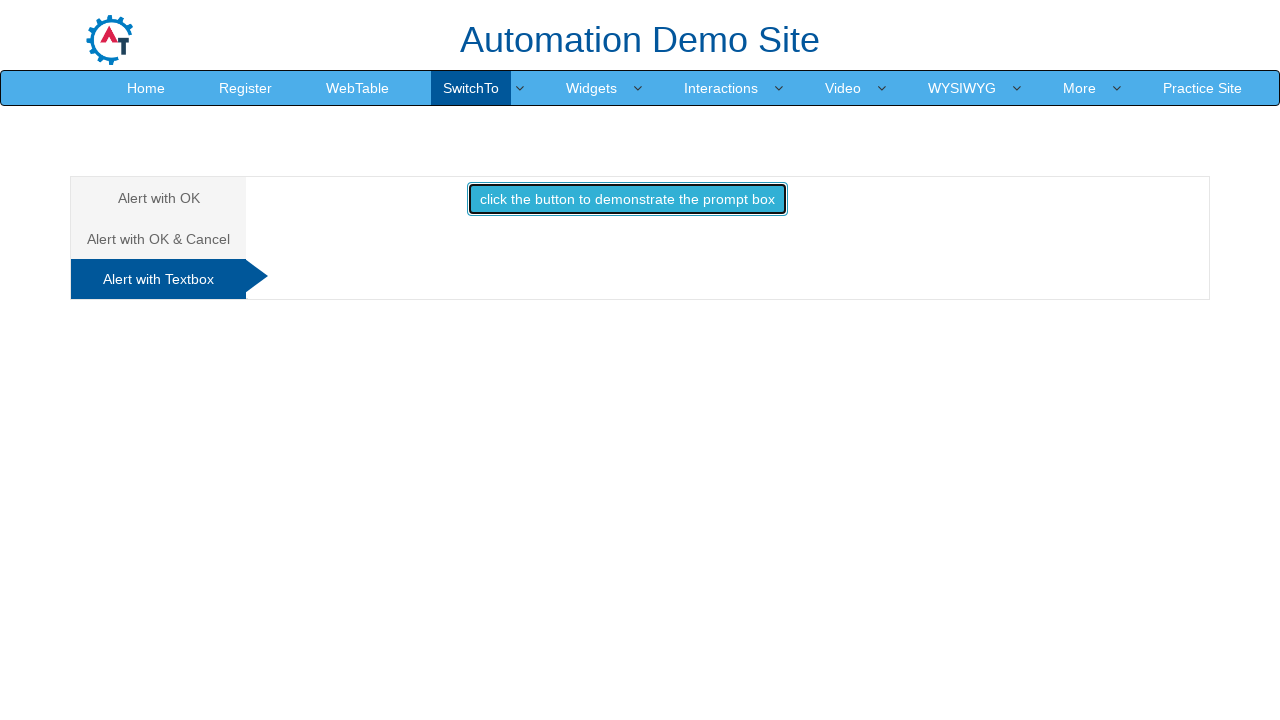